Tests multi-select dropdown functionality by iterating through all available options in a dropdown element and selecting each one.

Starting URL: https://www.hyrtutorials.com/p/html-dropdown-elements-practice.html

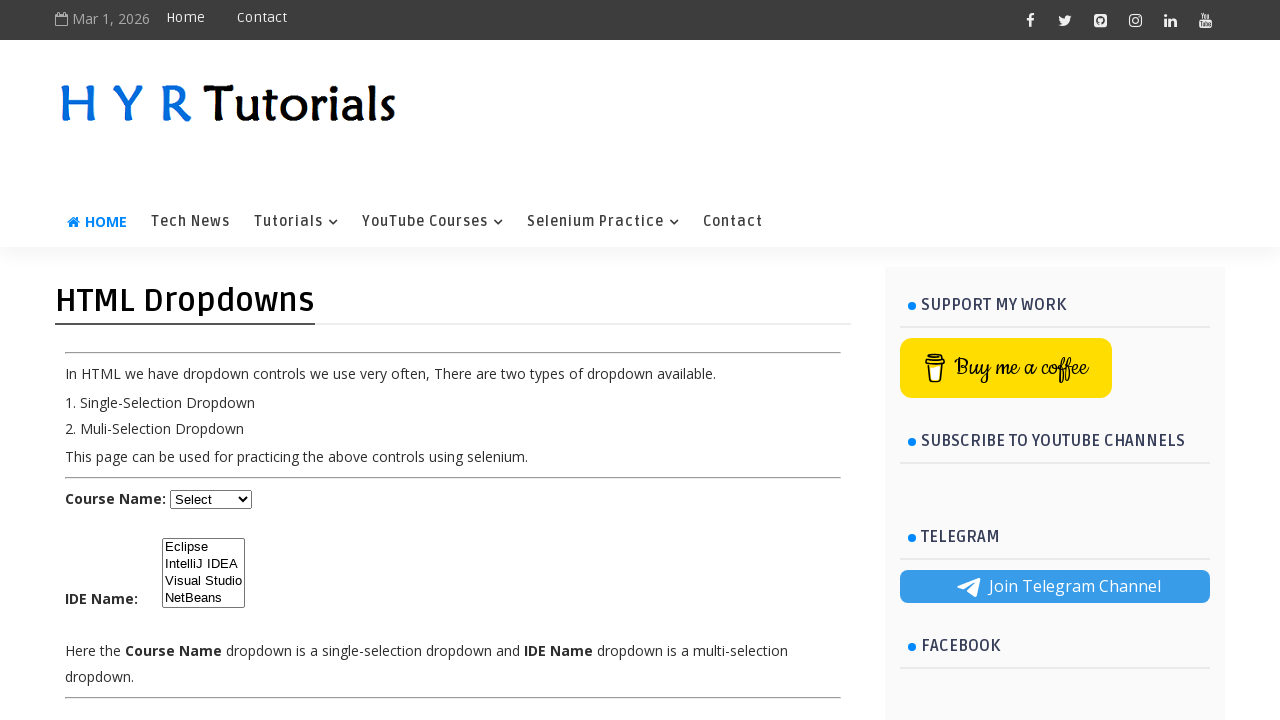

Waited for multi-select dropdown element to load
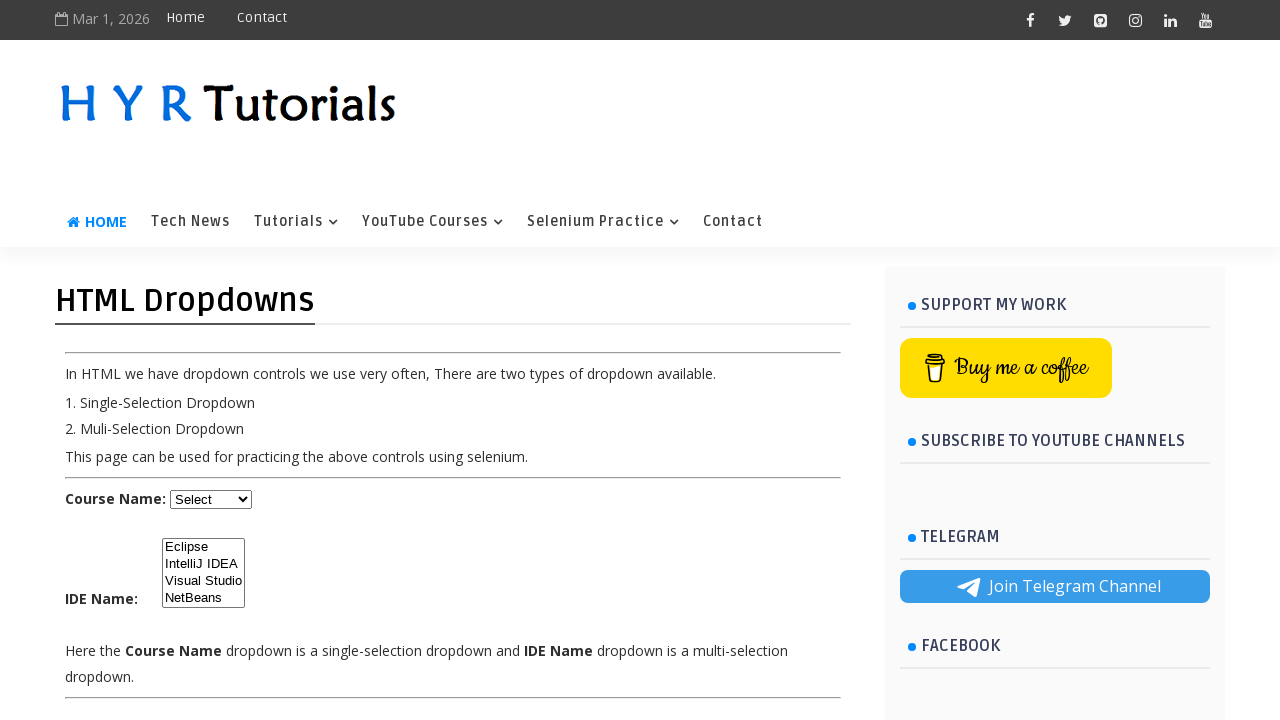

Located the dropdown element with ID 'ide'
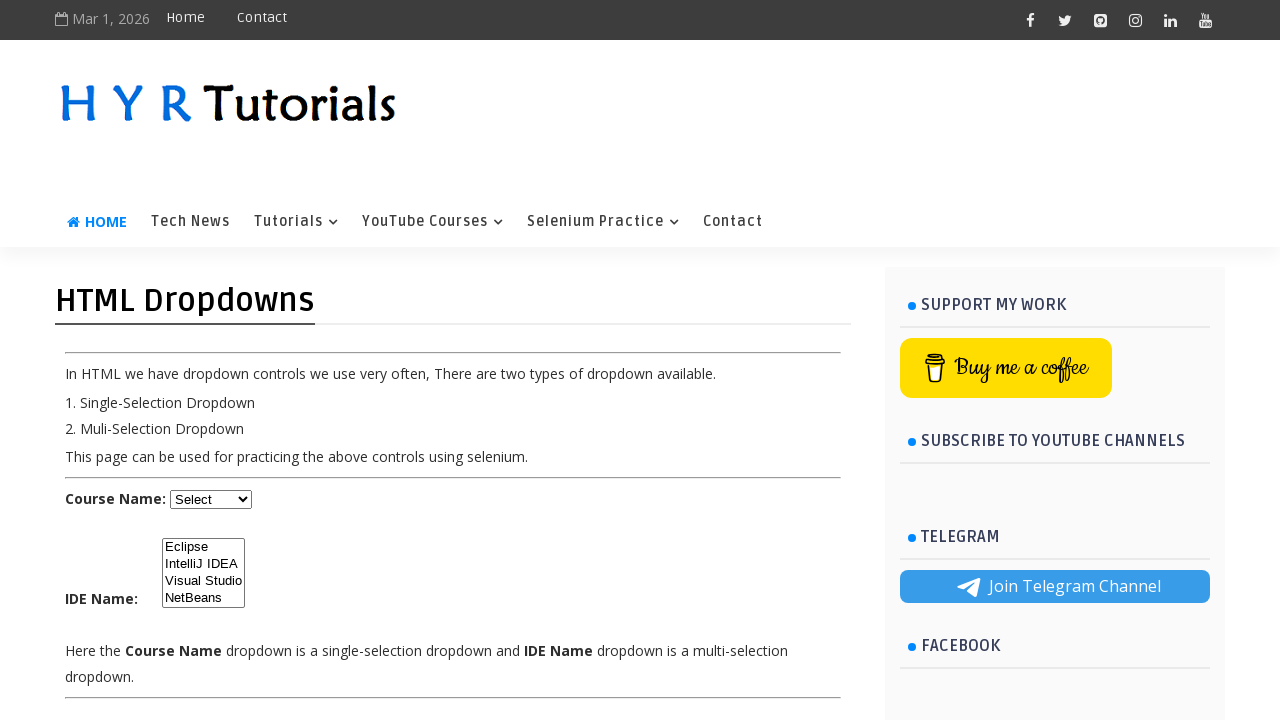

Retrieved all available options from the dropdown
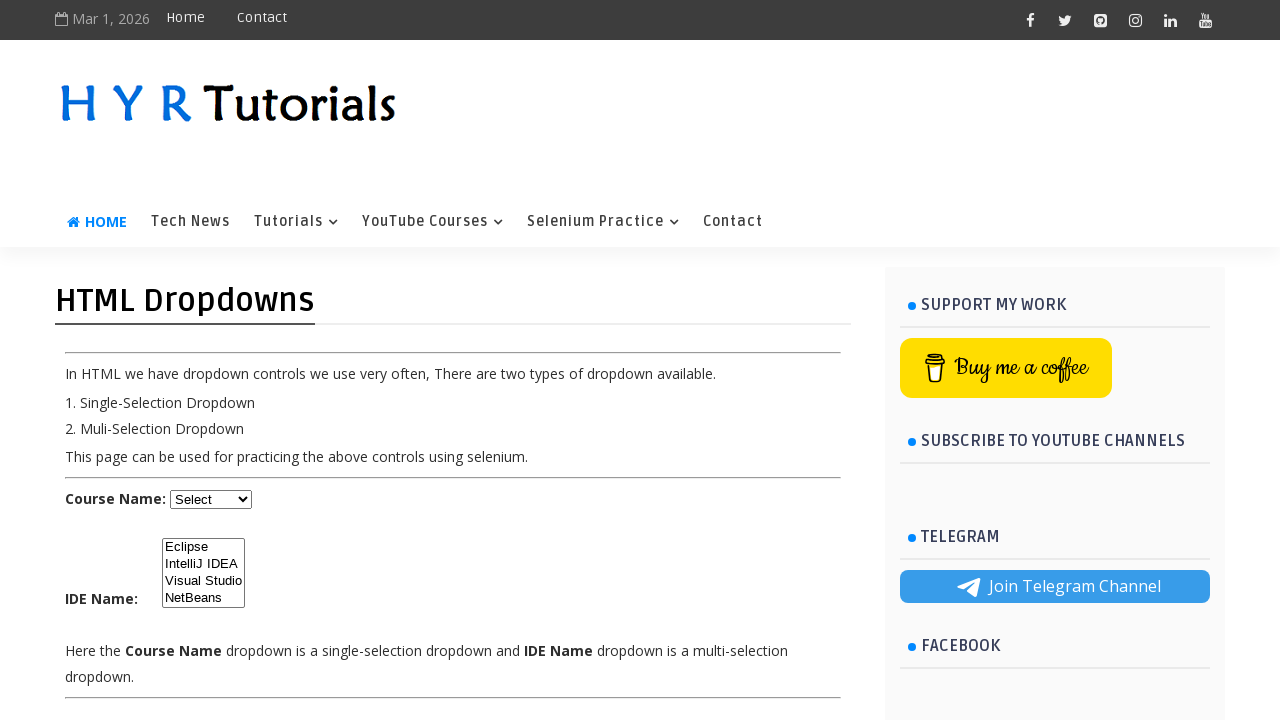

Selected dropdown option: 'Eclipse' on #ide
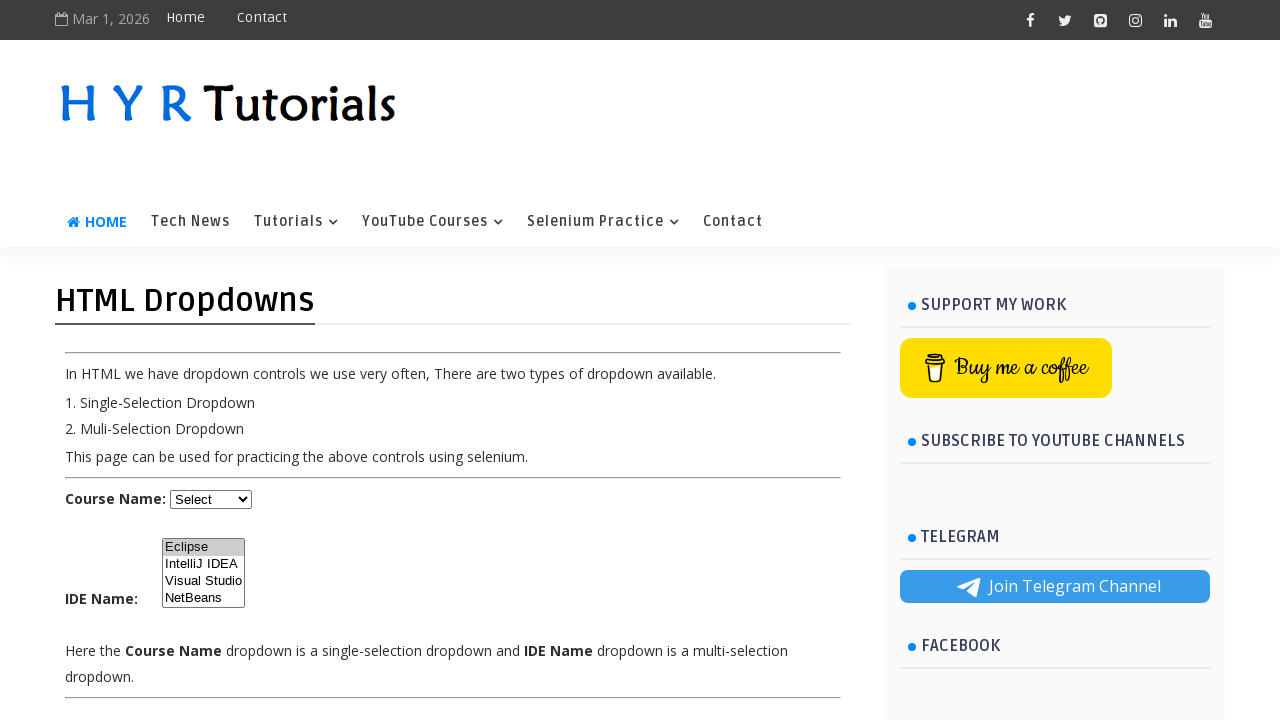

Selected dropdown option: 'IntelliJ IDEA' on #ide
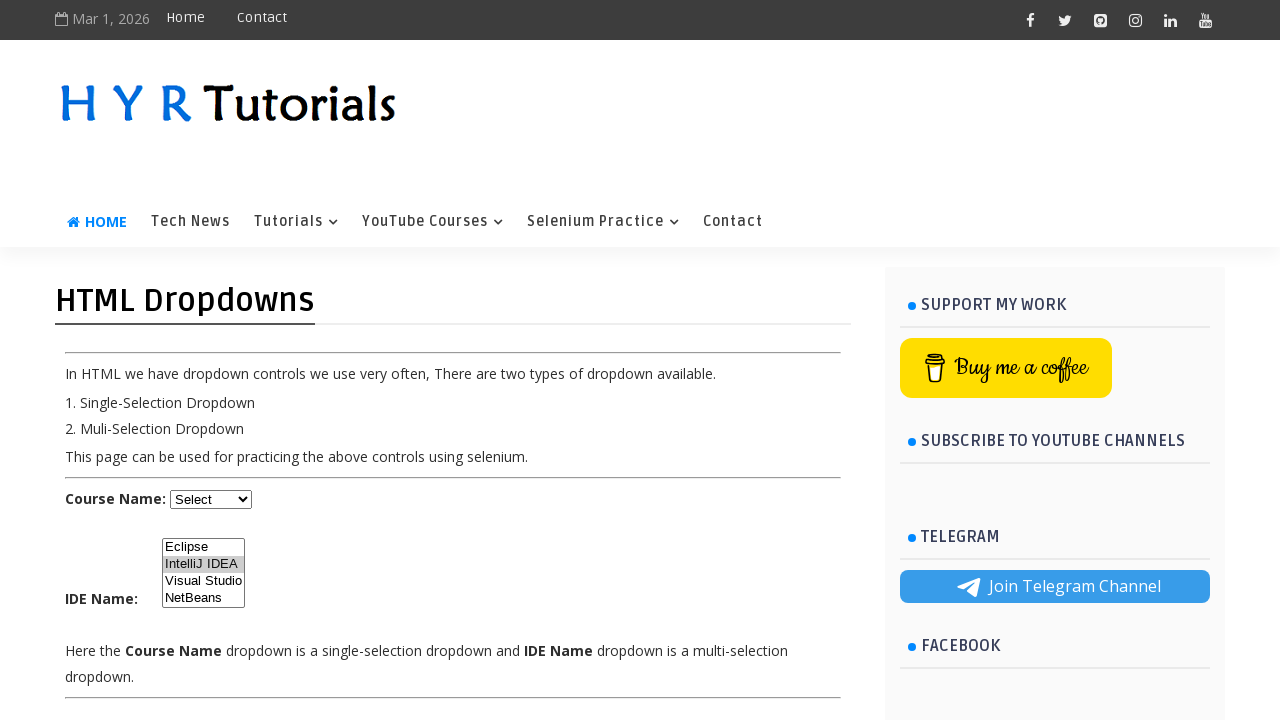

Selected dropdown option: 'Visual Studio' on #ide
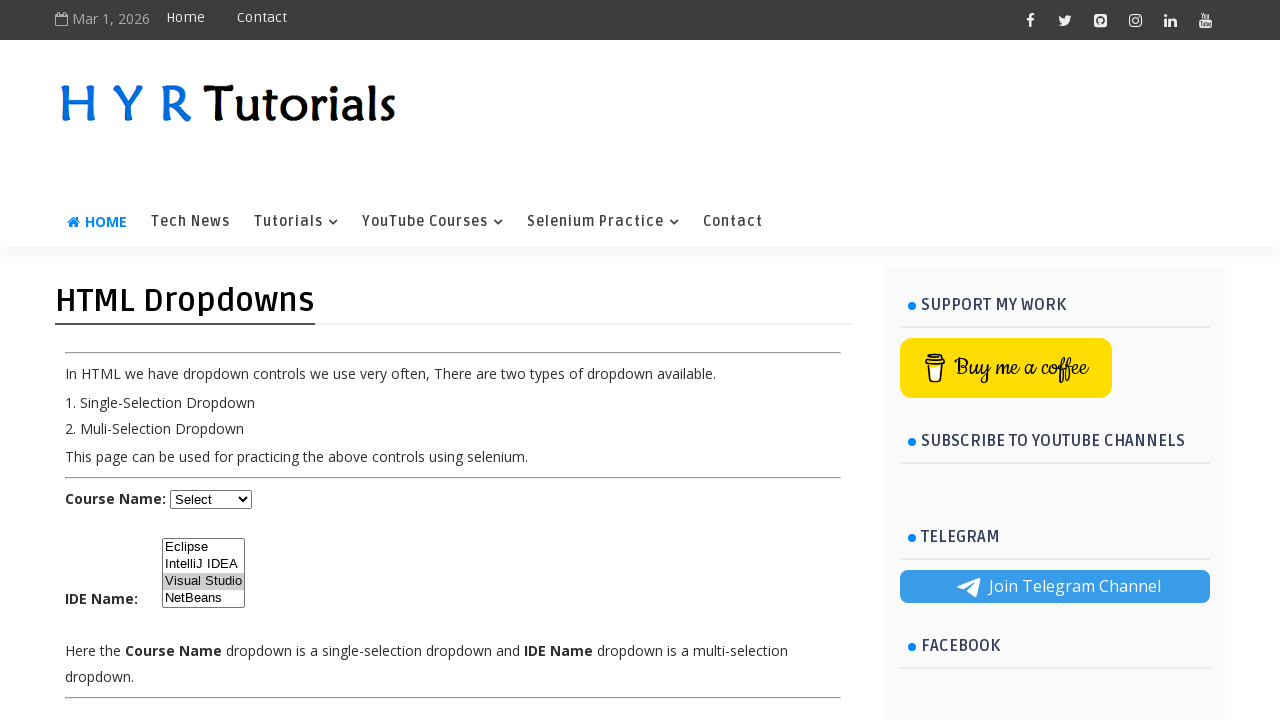

Selected dropdown option: 'NetBeans' on #ide
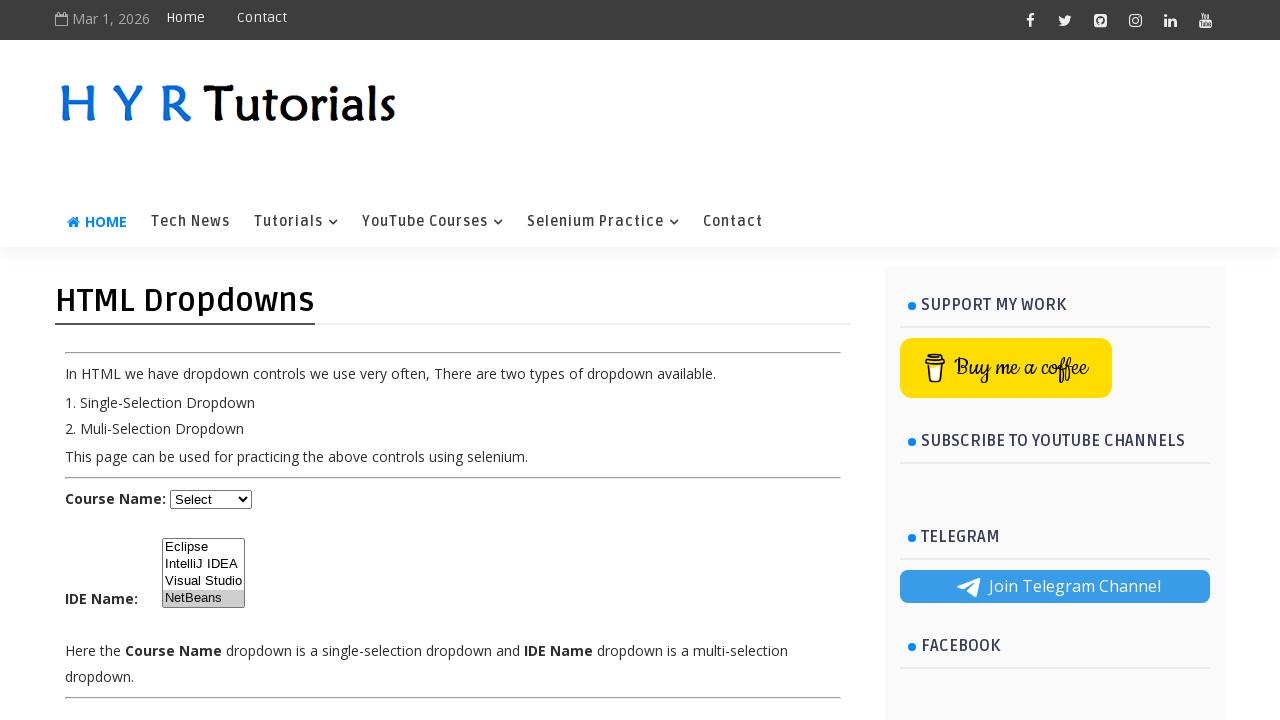

Verified dropdown element is still present after all selections
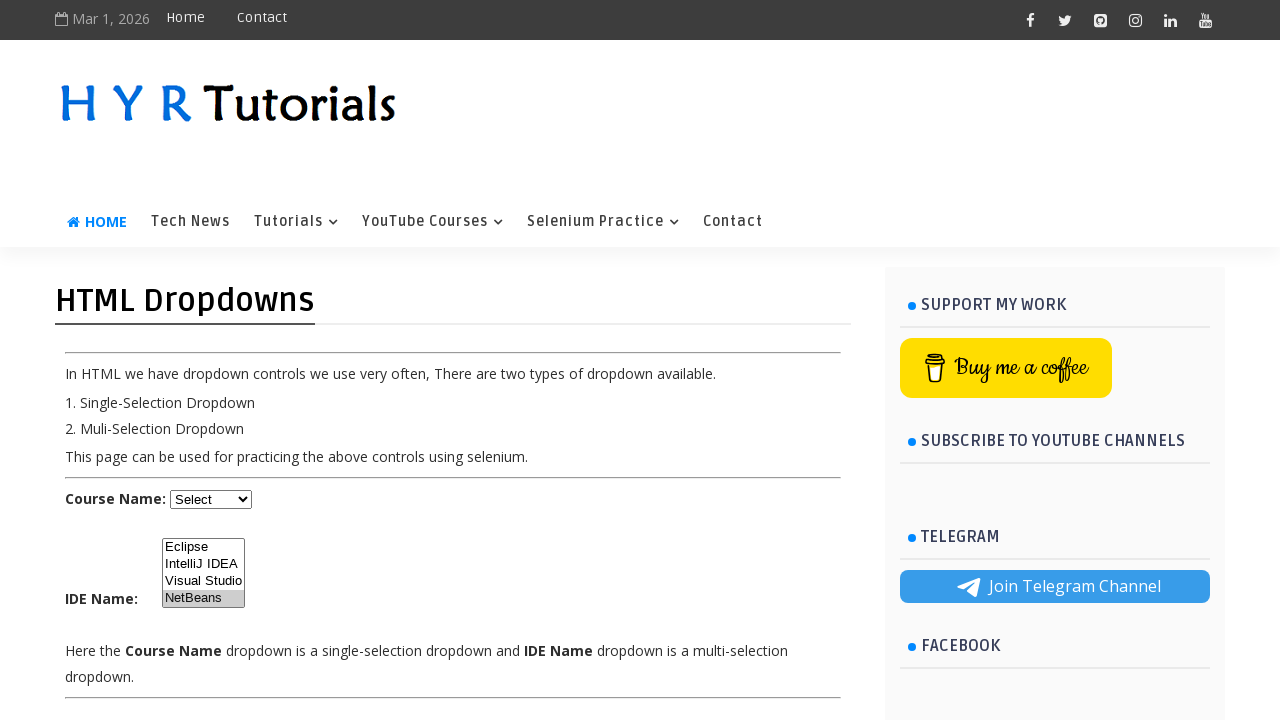

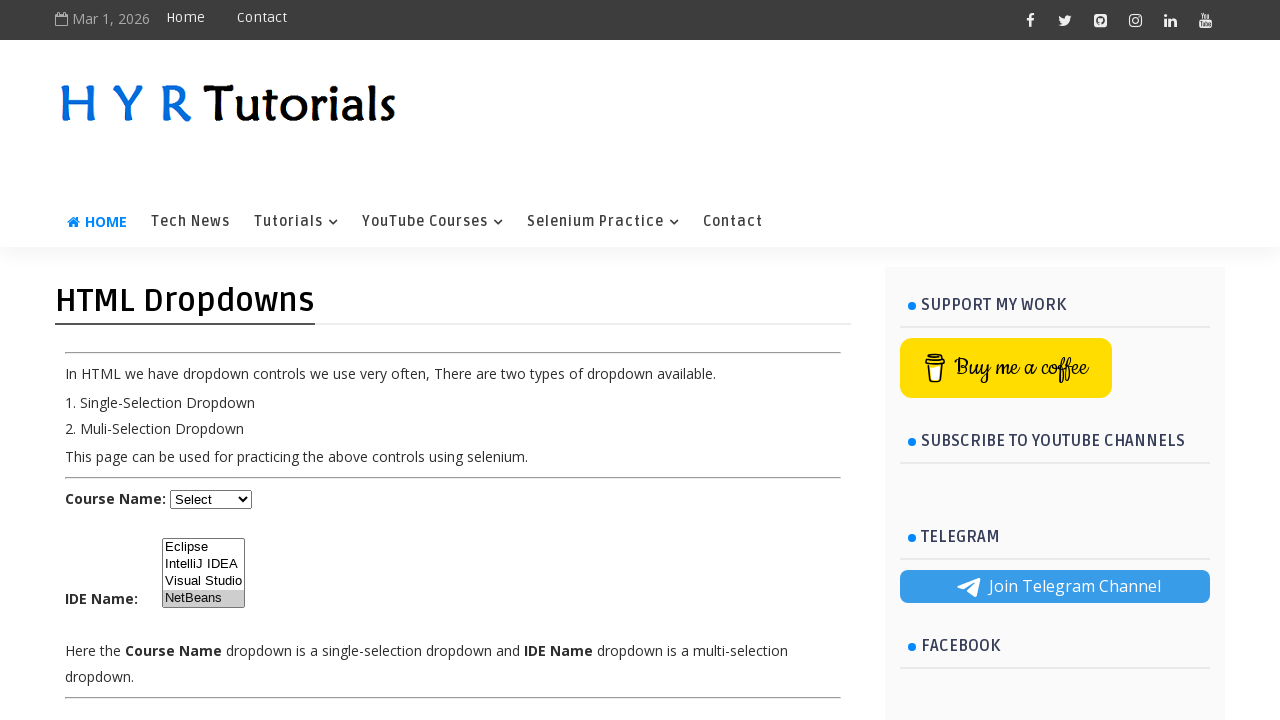